Clicks on the register link from the ParaBank homepage to navigate to the registration page

Starting URL: https://parabank.parasoft.com/parabank/index.htm

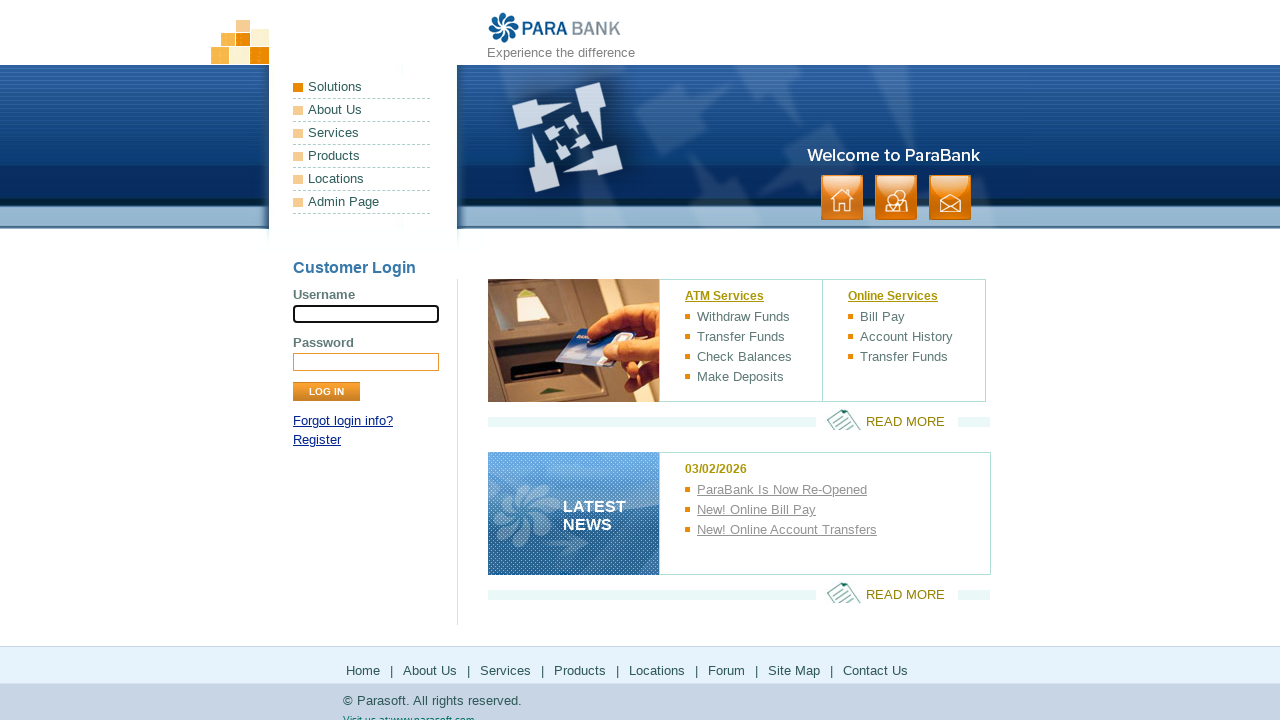

Clicked on the register link from the ParaBank homepage to navigate to the registration page at (317, 440) on a:has-text('Register')
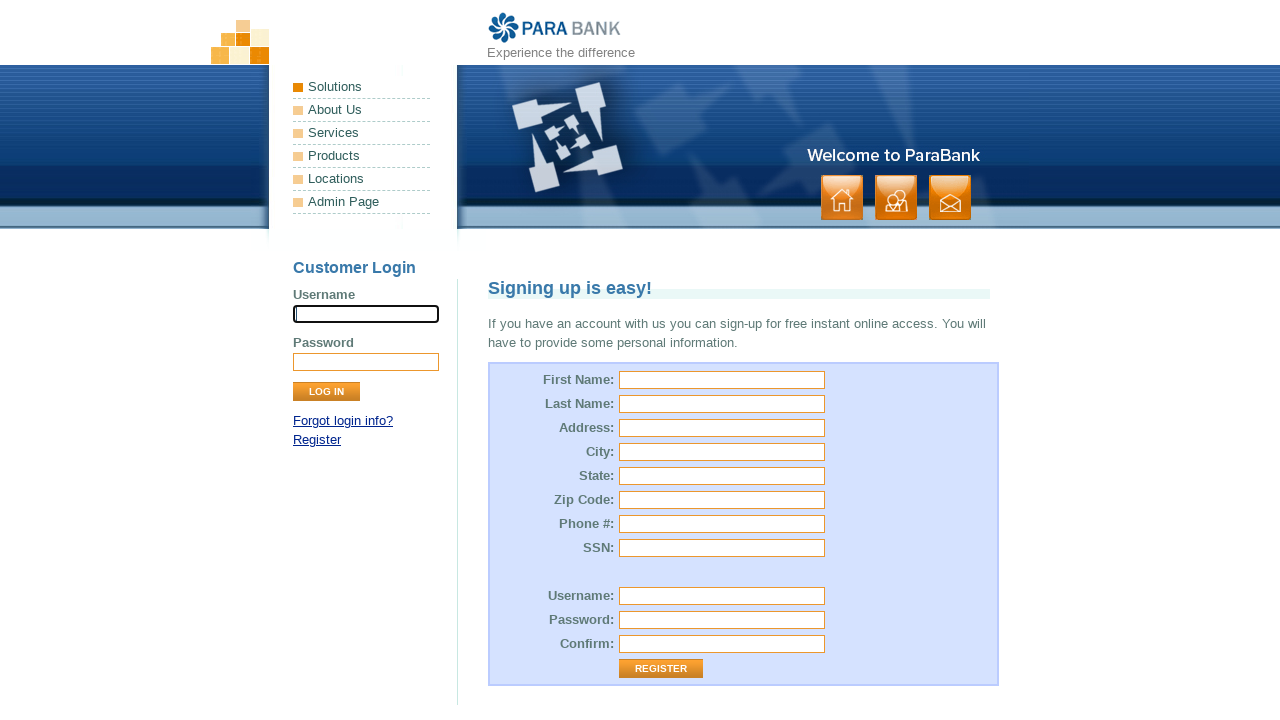

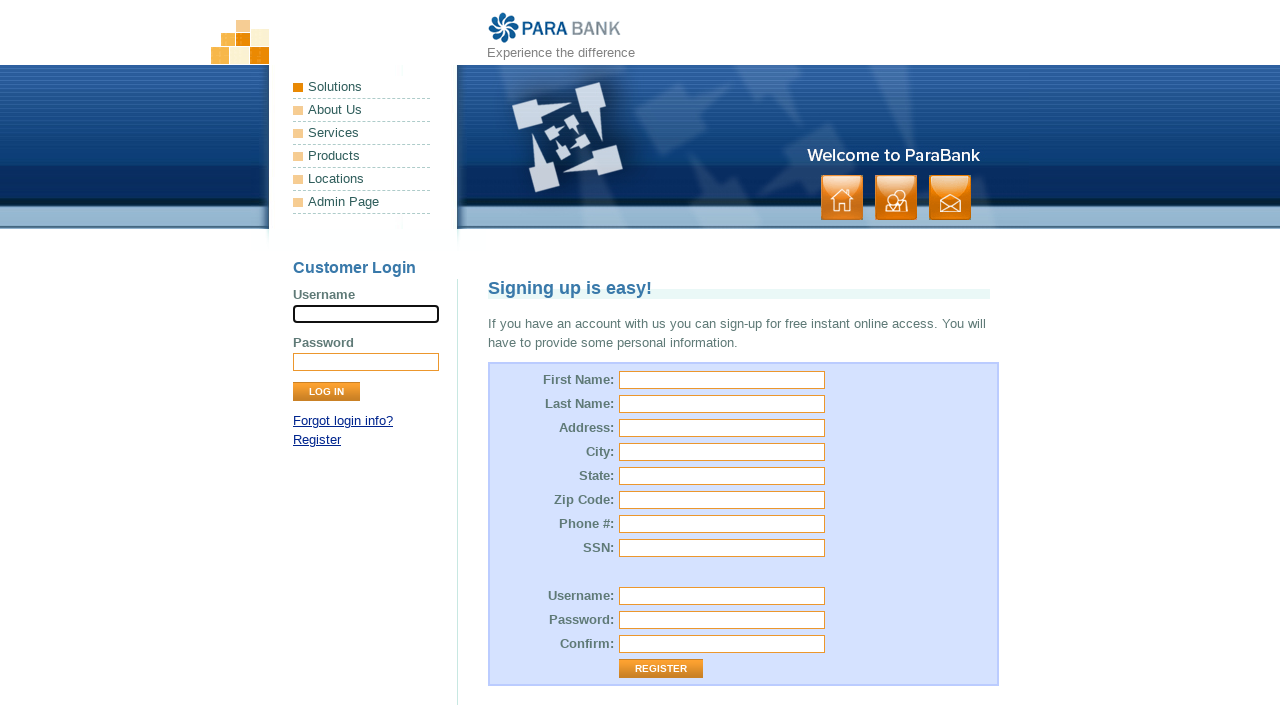